Tests the contact page link functionality by navigating to the contact page, attempting to submit an empty form, and returning to the homepage via the logo

Starting URL: https://centroestant.com.ar/

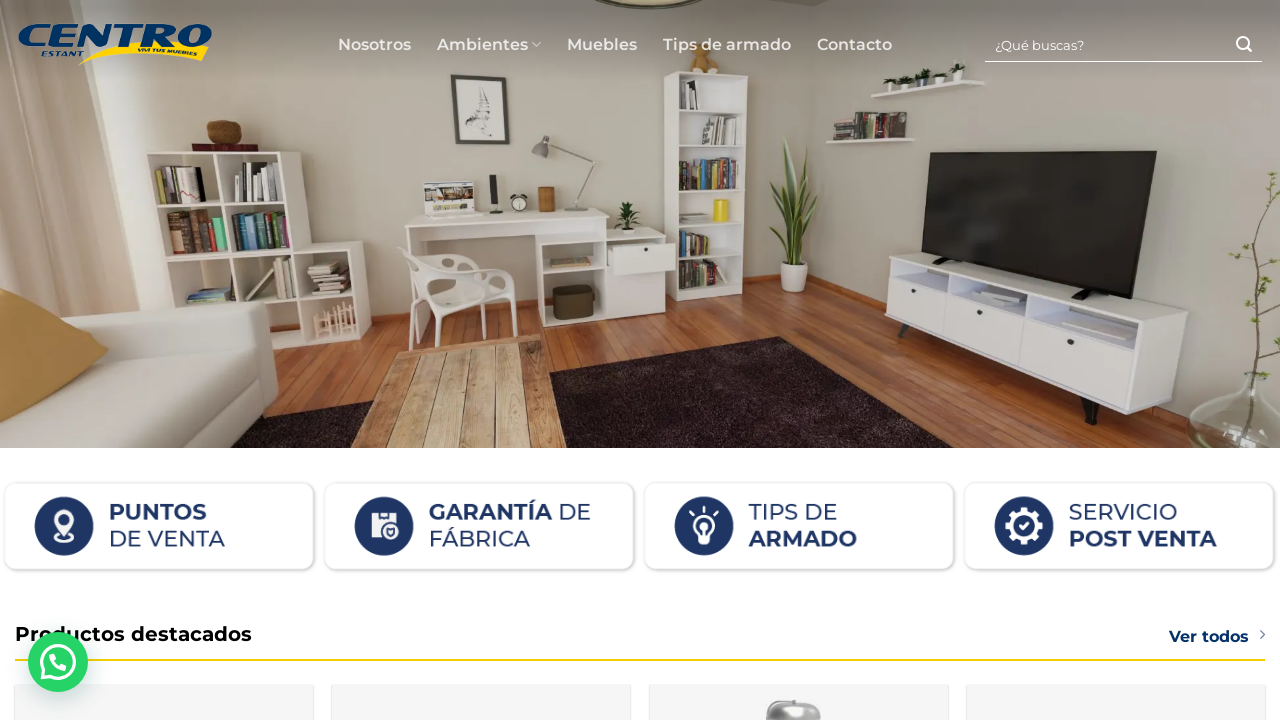

Clicked on 'Contacto' link to navigate to contact page at (855, 45) on text=Contacto
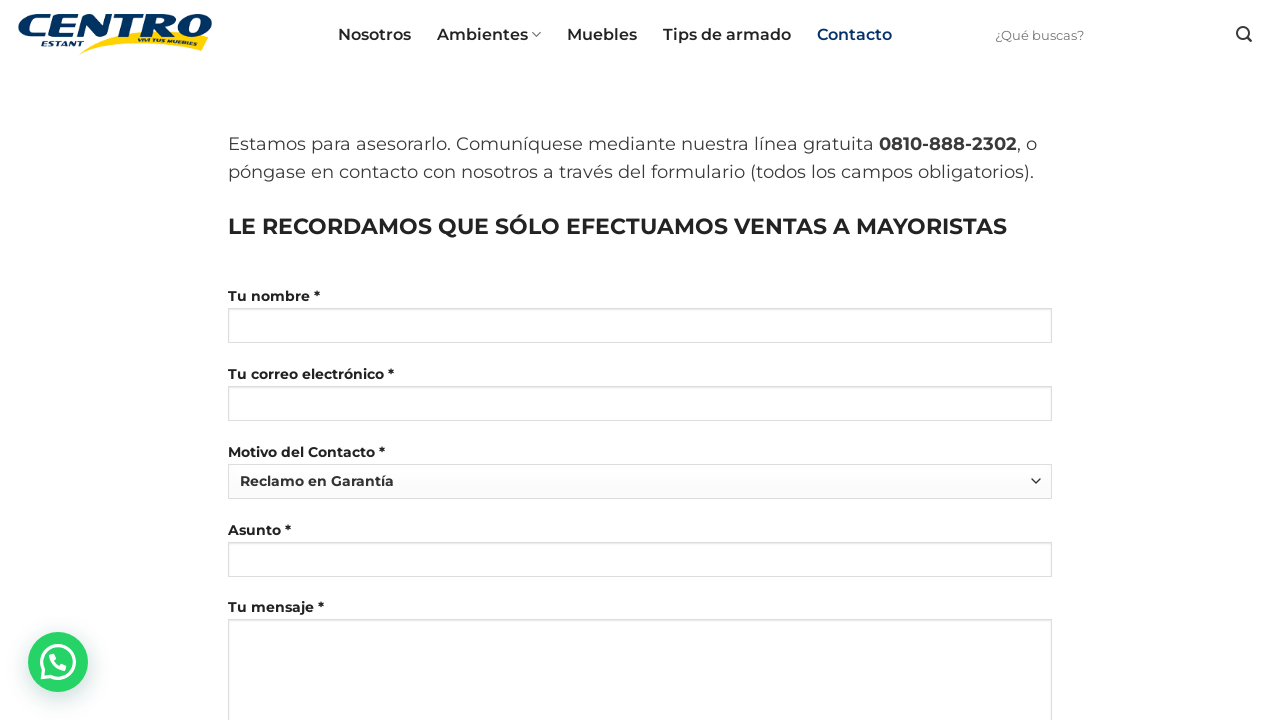

Contact page loaded successfully
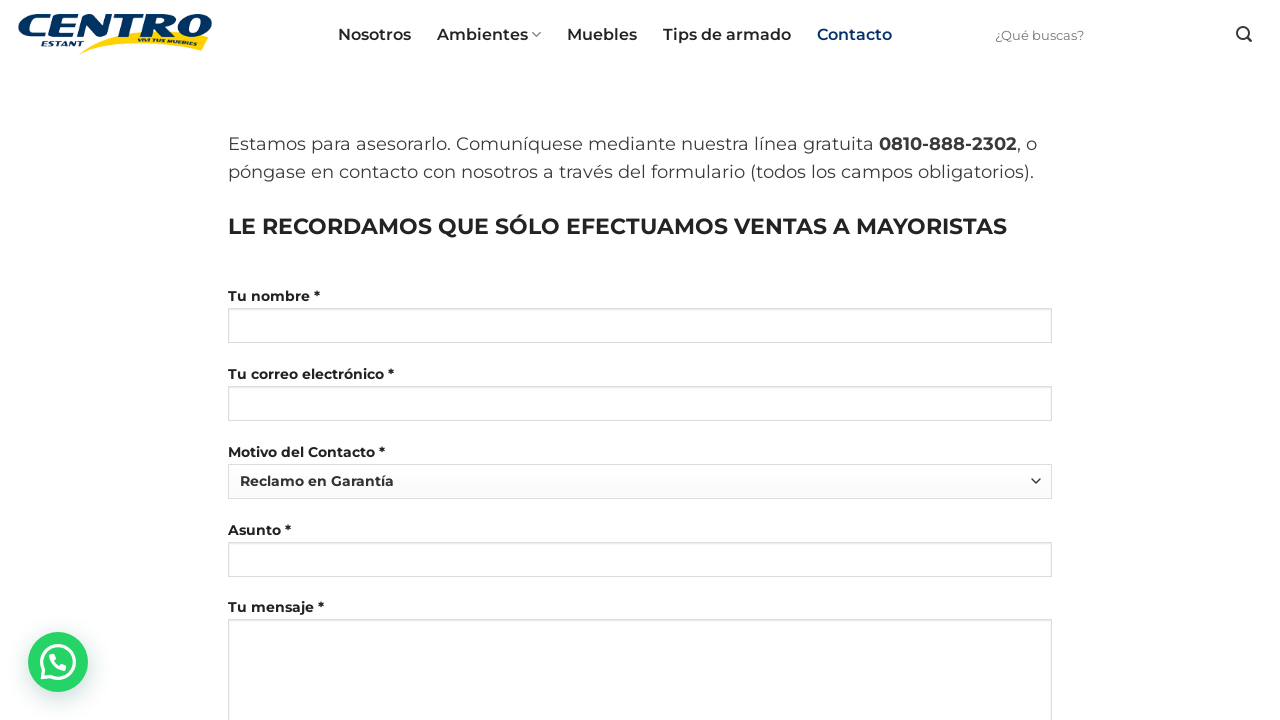

Clicked send button to submit empty contact form at (282, 361) on xpath=//*[@id='wpcf7-f11-p648-o1']/form/p[6]/input
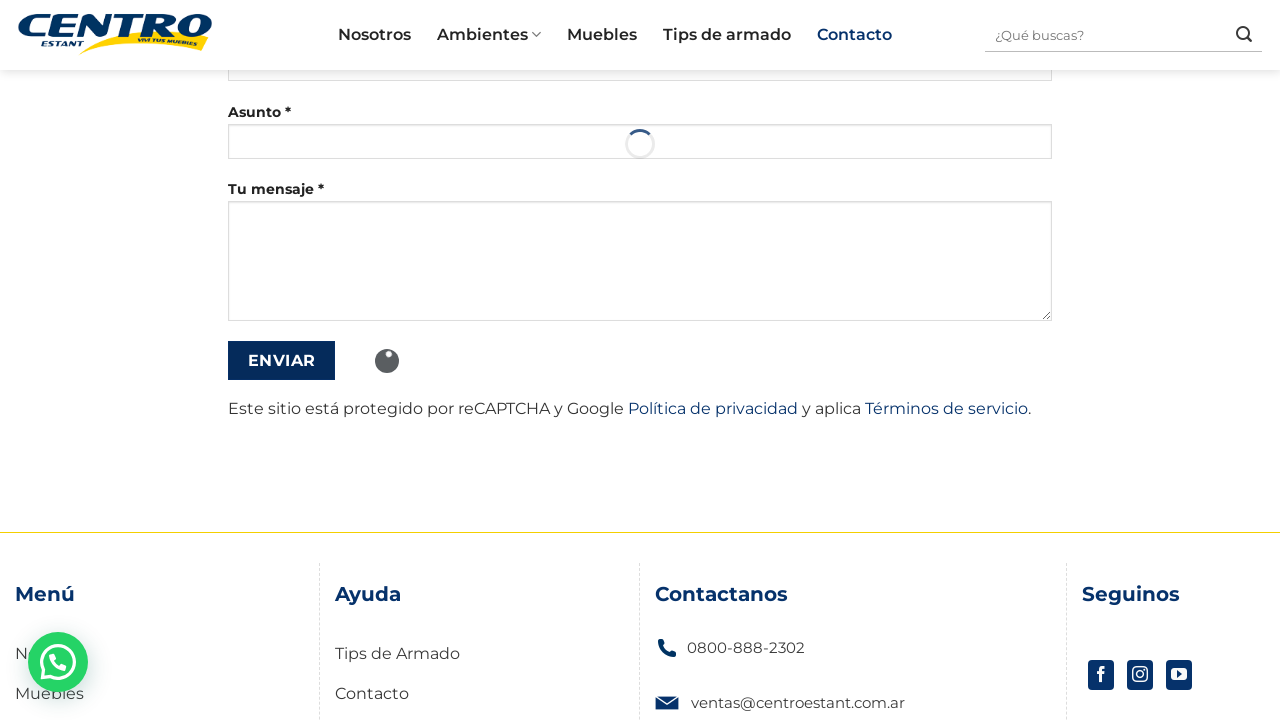

Waited for form validation response
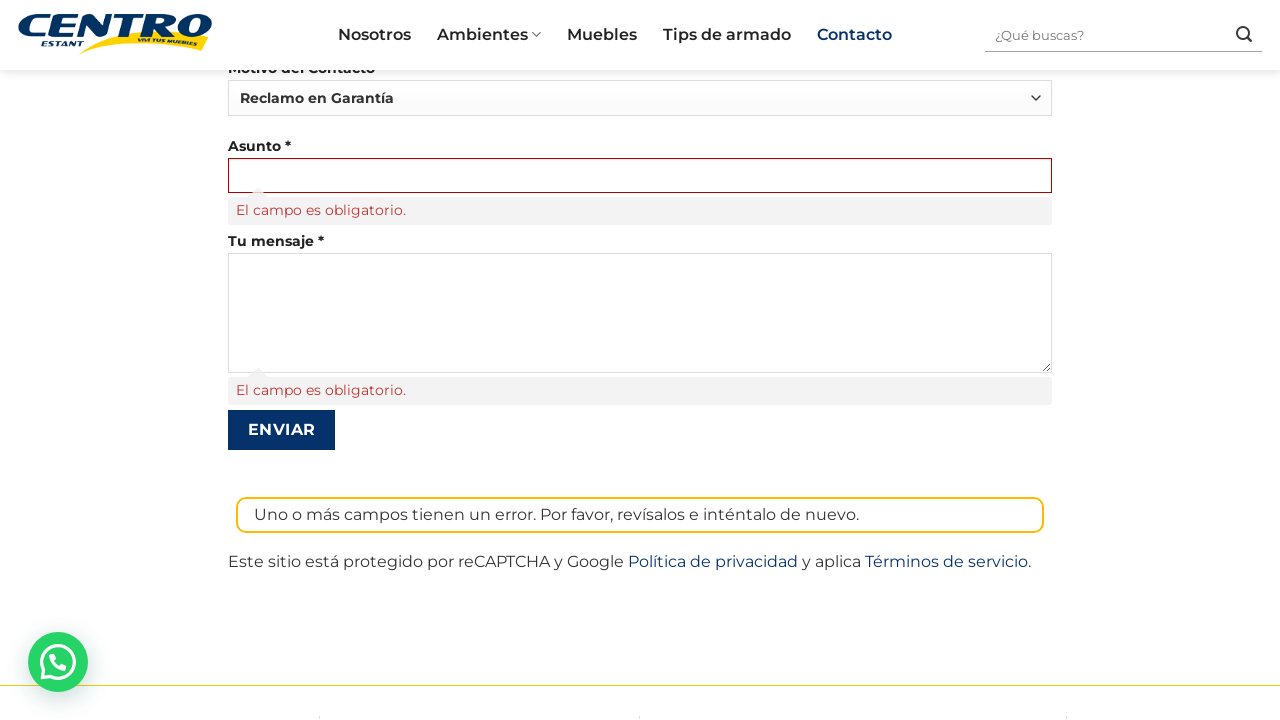

Clicked logo to return to homepage at (115, 35) on #logo a img
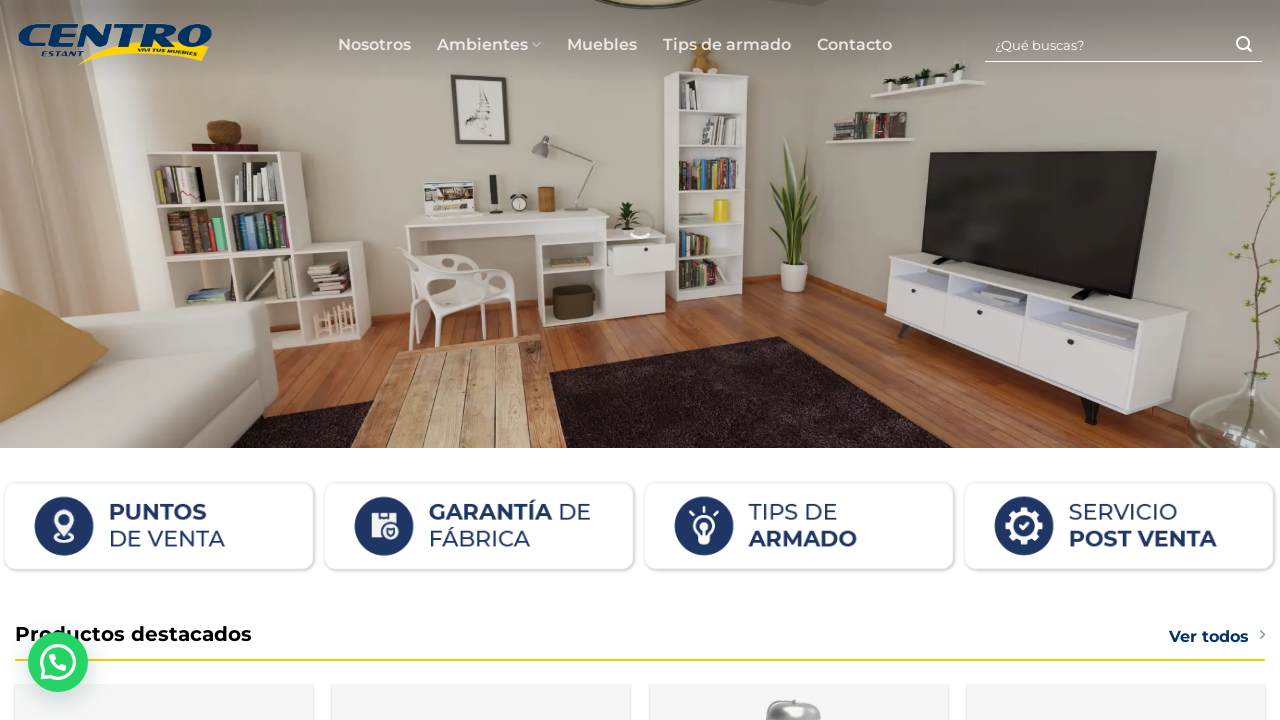

Homepage loaded successfully after clicking logo
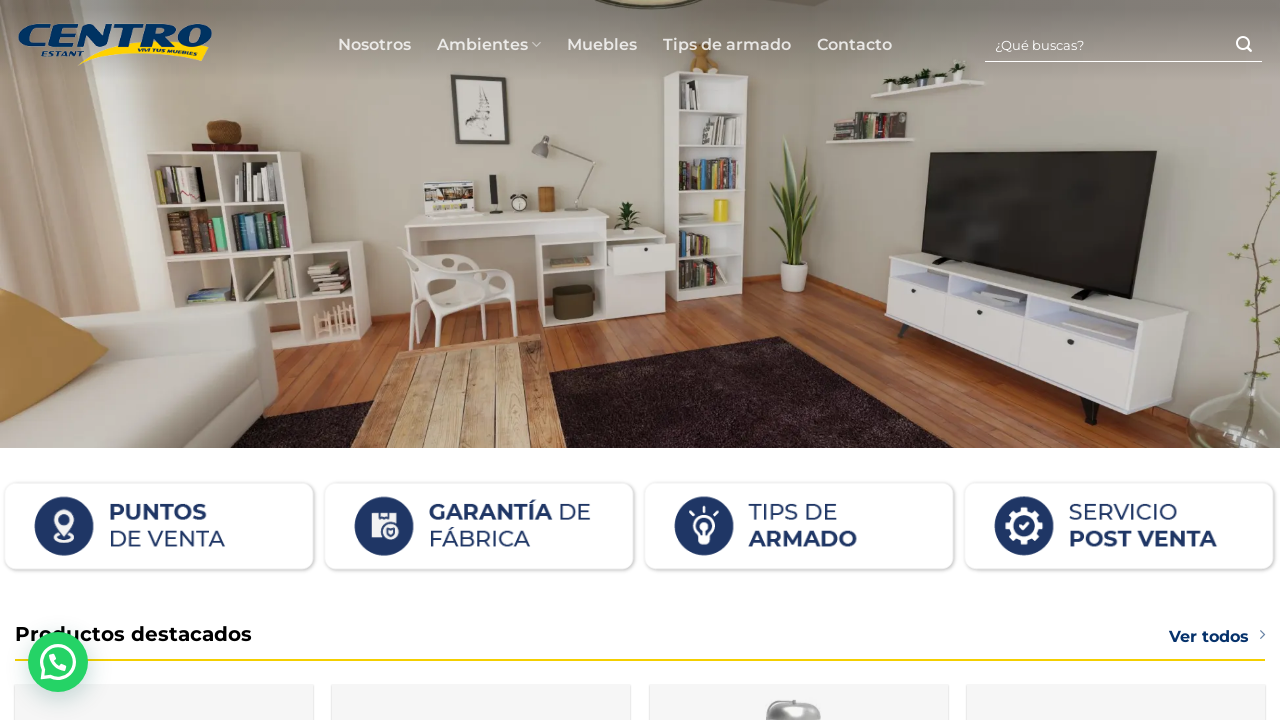

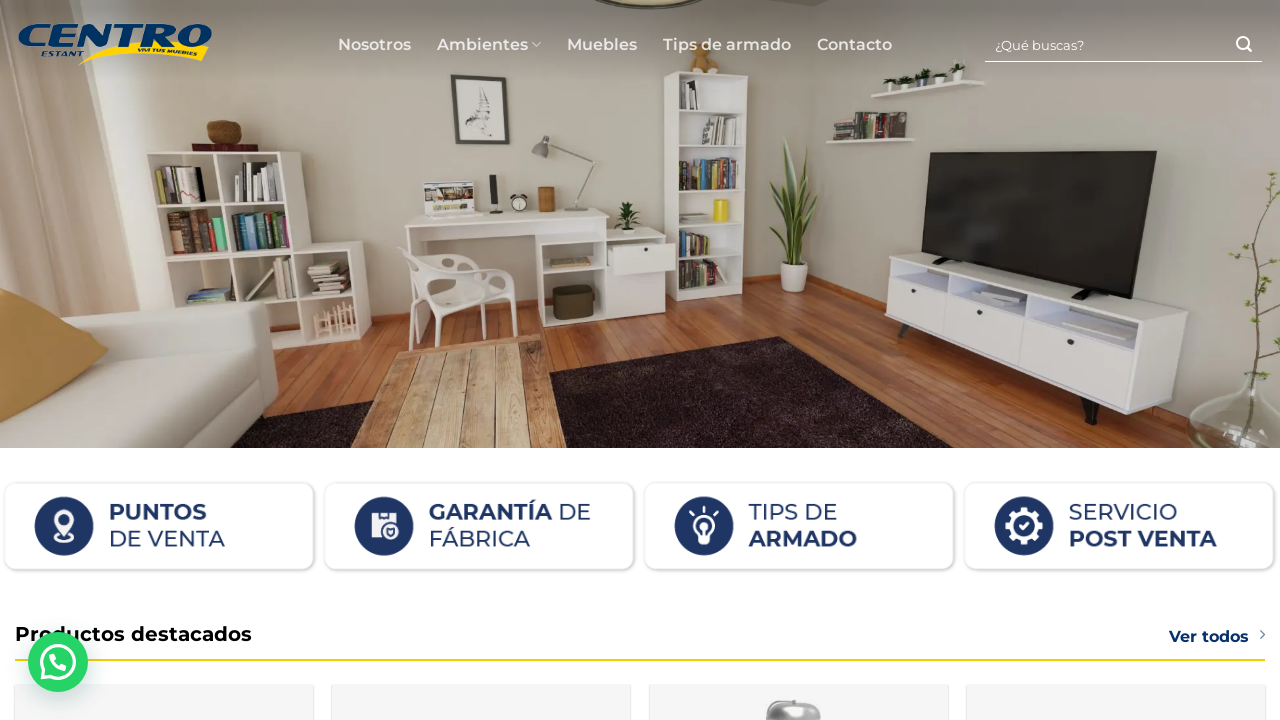